Joins a student proctoring session by entering a student name, confirming the dialog, and interacting with media permission prompts using keyboard navigation.

Starting URL: https://live.monetanalytics.com/stu_proc/student.html#

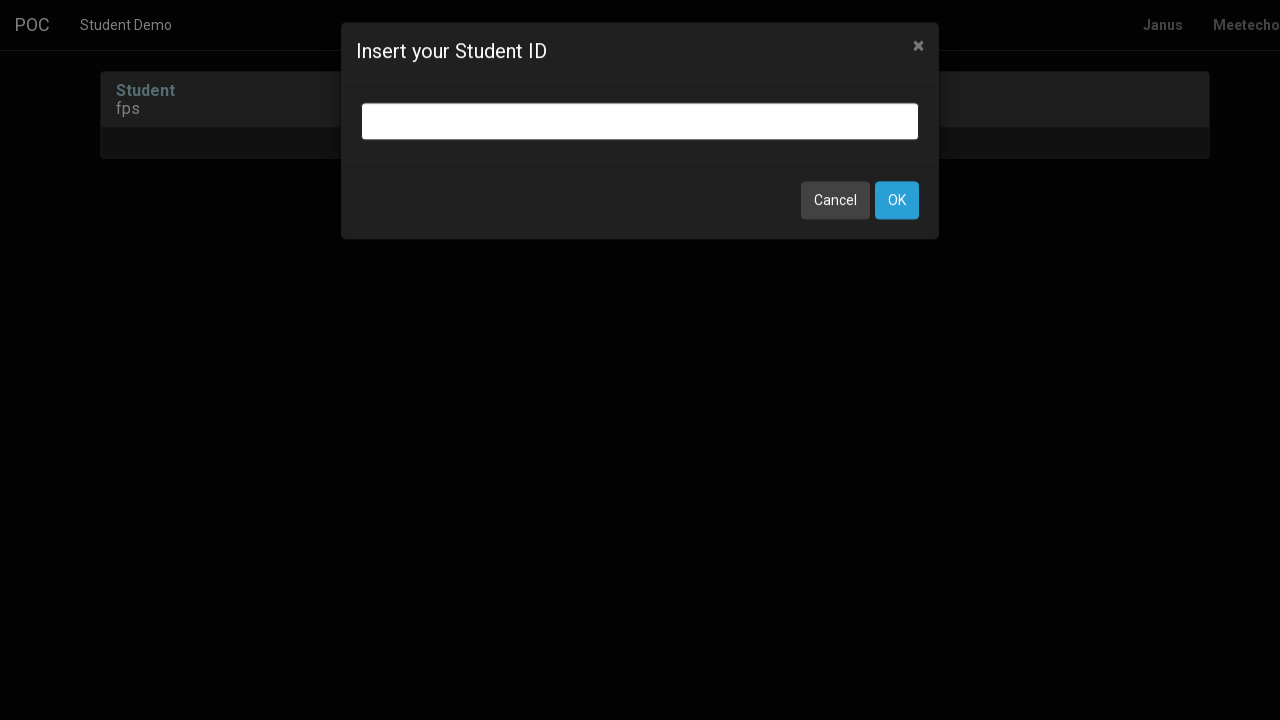

Entered student name 'Student-77' in bootbox input field on input.bootbox-input.bootbox-input-text.form-control
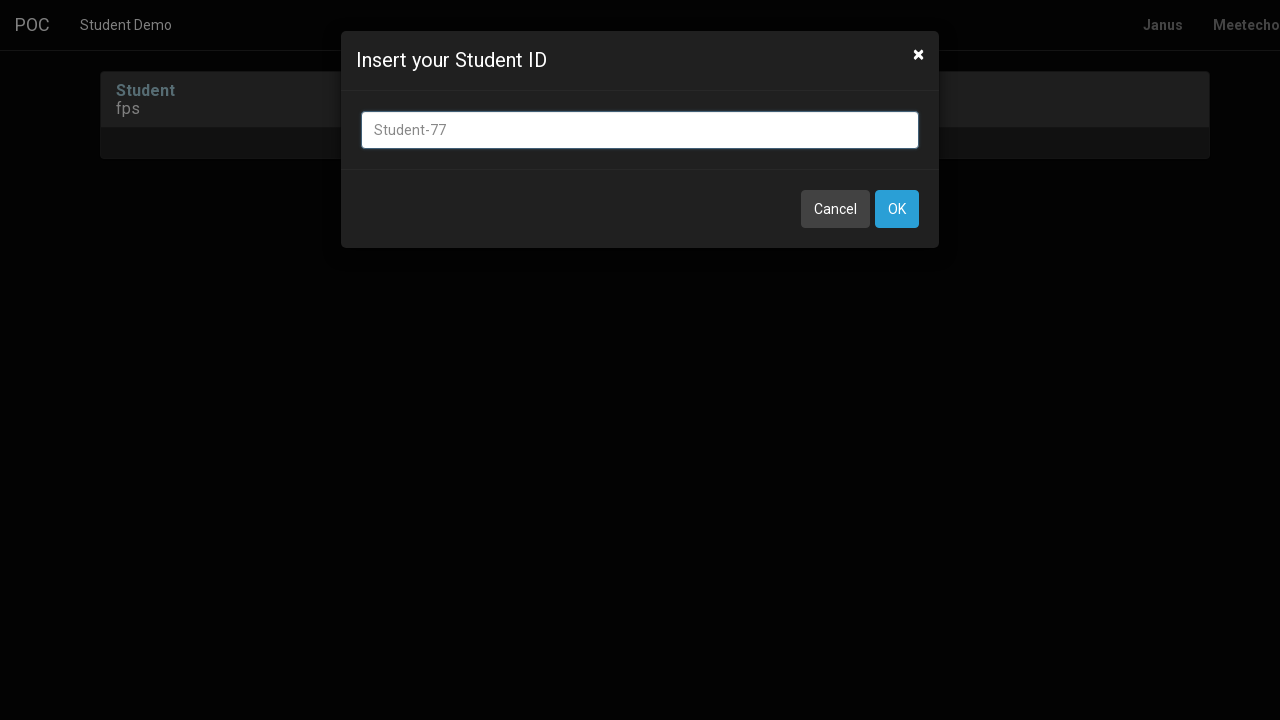

Clicked OK button to confirm student name at (897, 209) on button:has-text('OK')
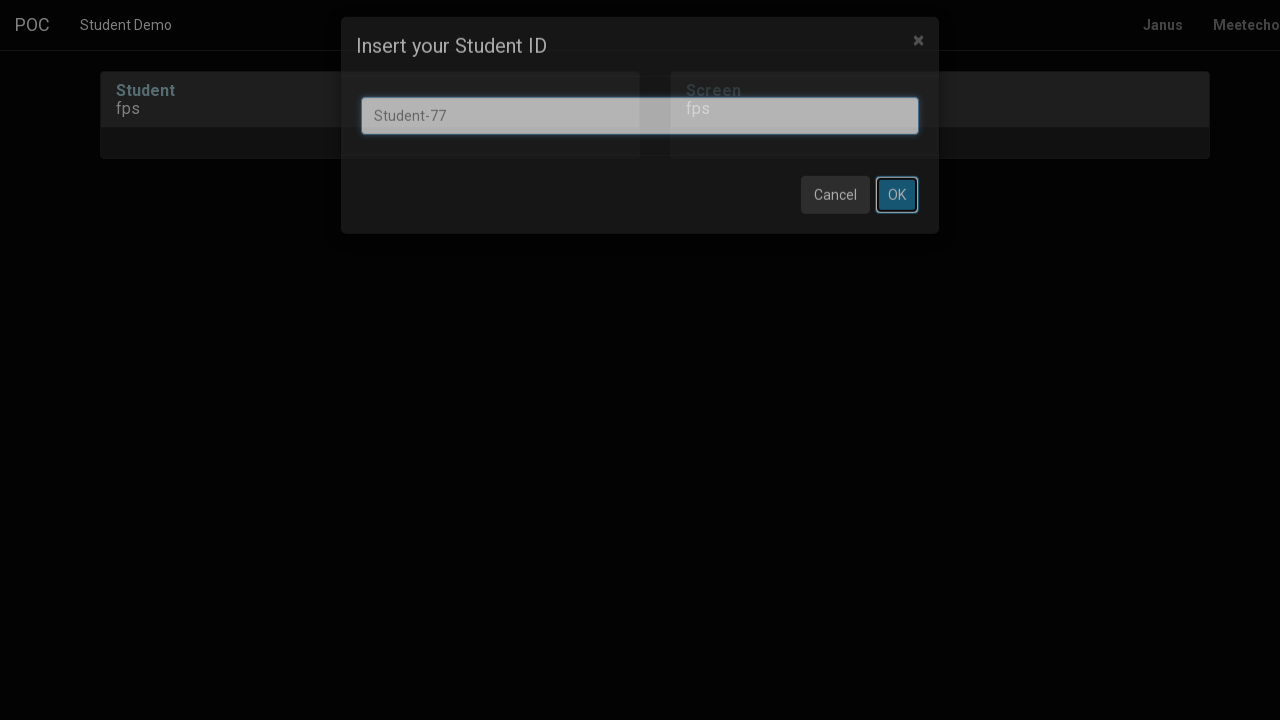

Waited 8 seconds for page to load after confirmation
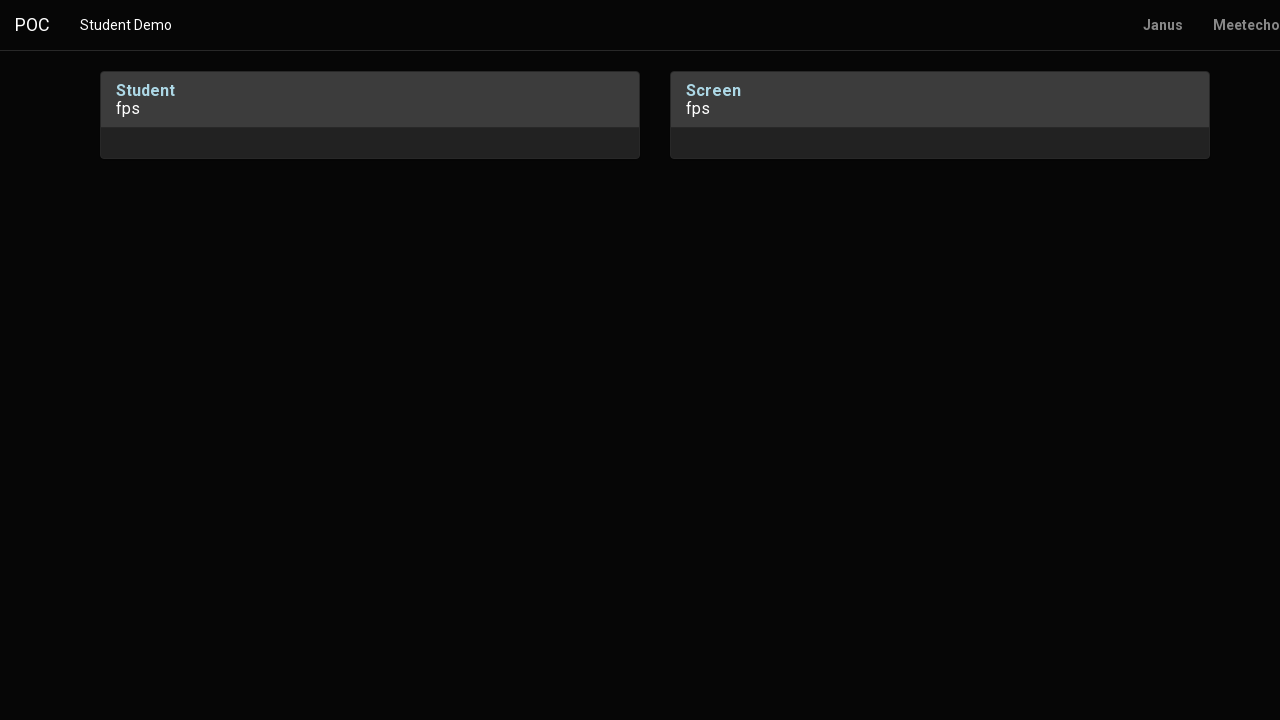

Pressed Tab to navigate to media permission dialog
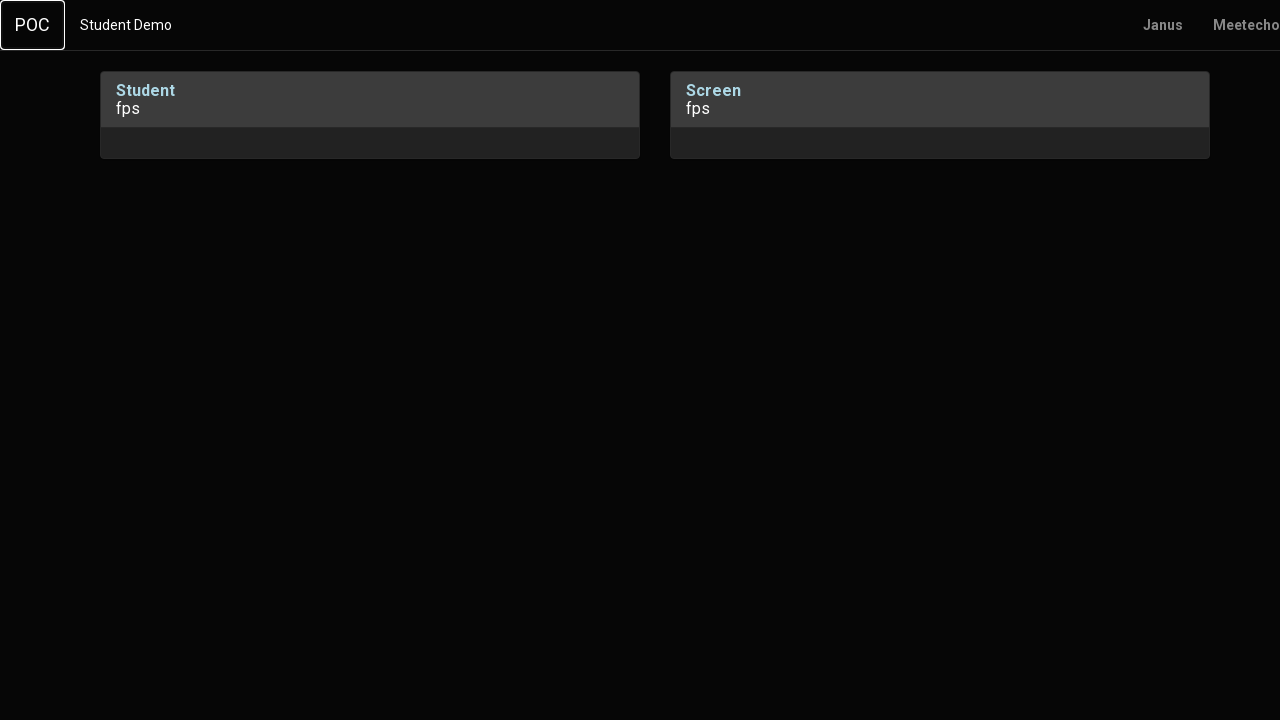

Waited 1 second for dialog to appear
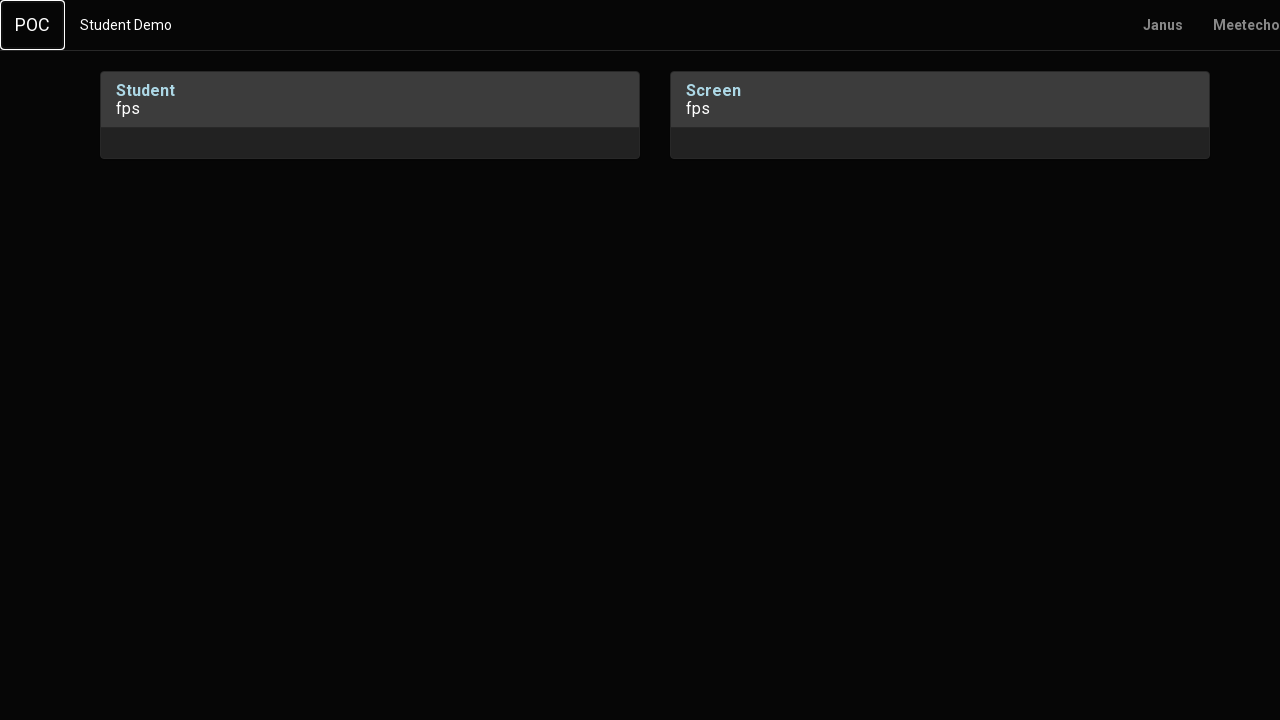

Pressed Enter to confirm media permission dialog
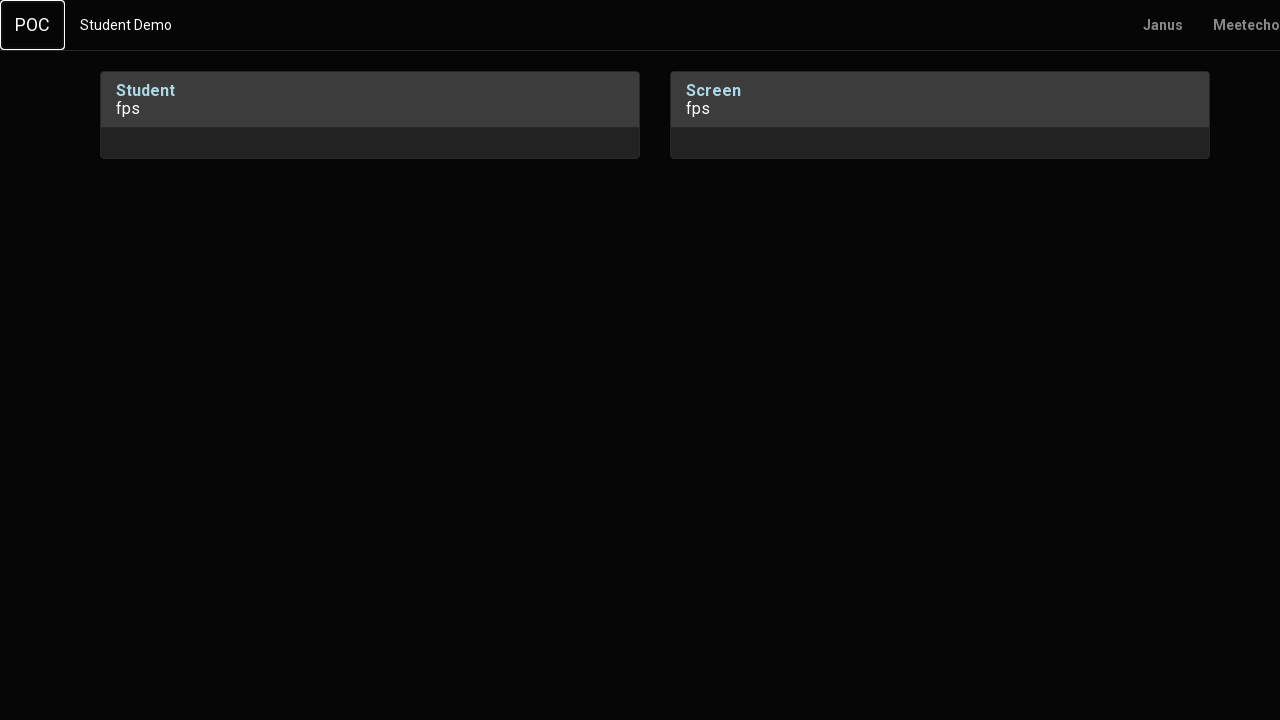

Waited 2 seconds after confirming dialog
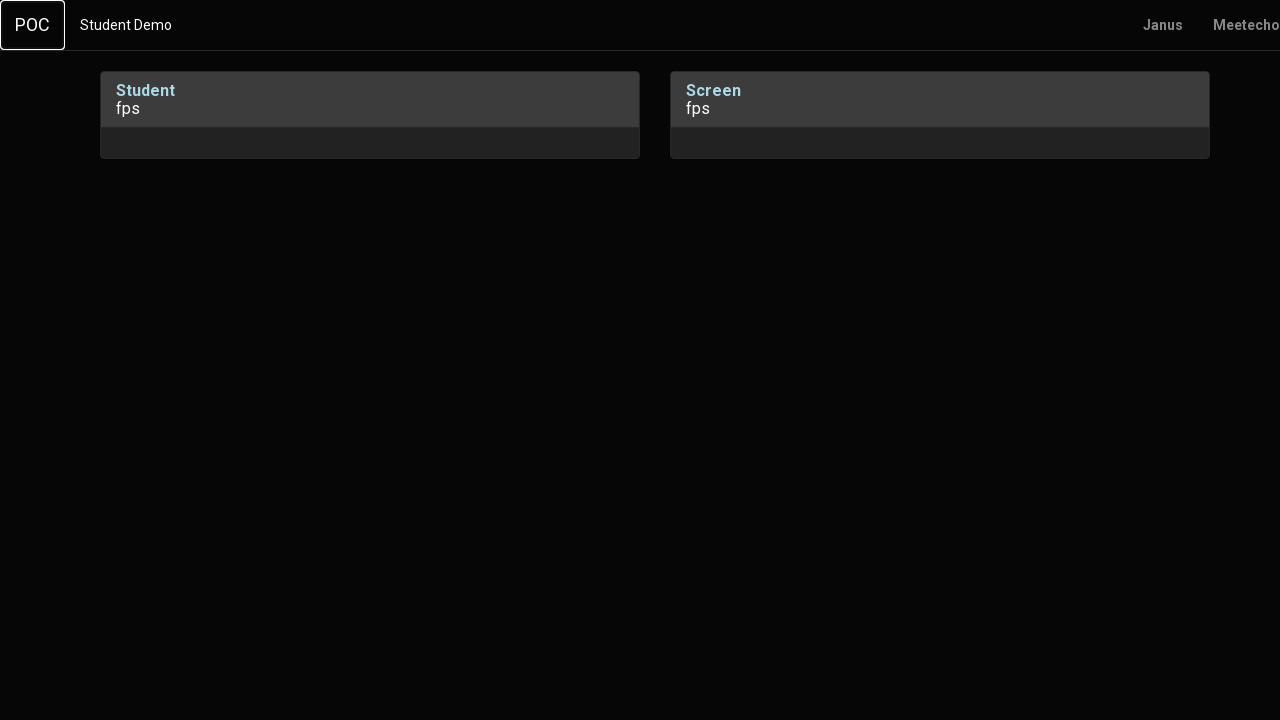

Pressed Tab to navigate to next element
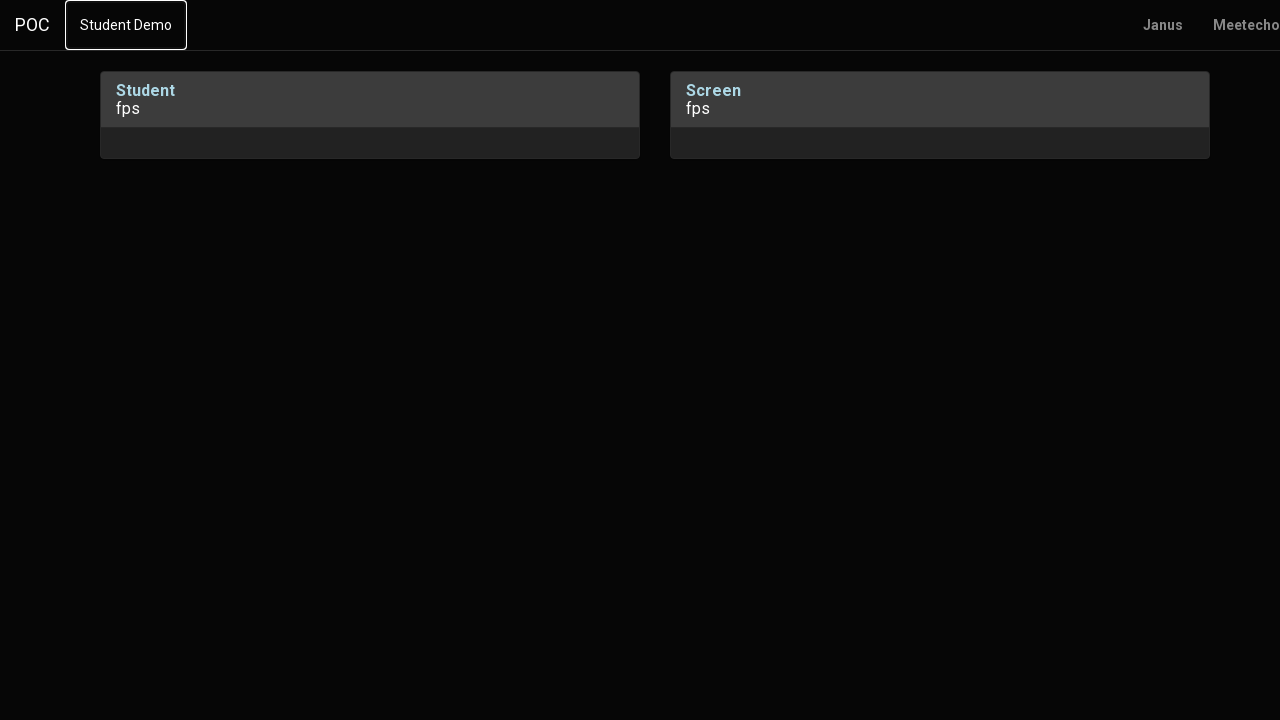

Waited 1 second after first Tab press
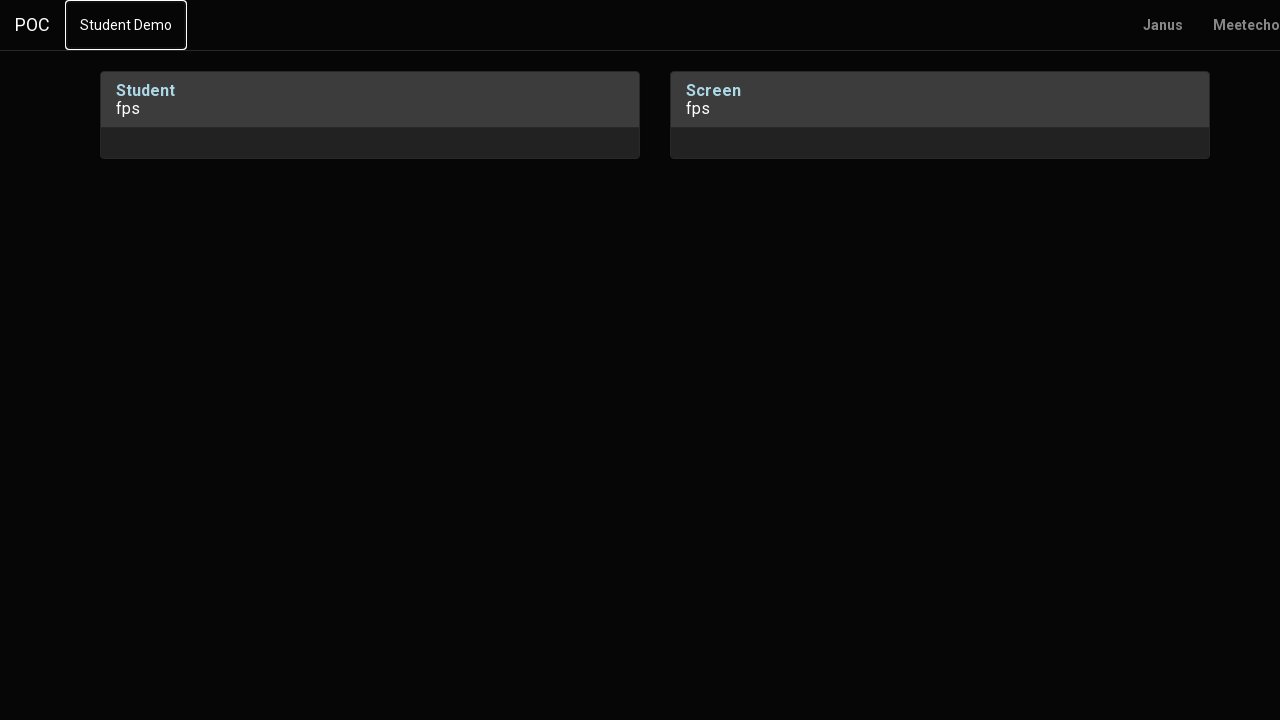

Pressed Tab again to navigate to next element
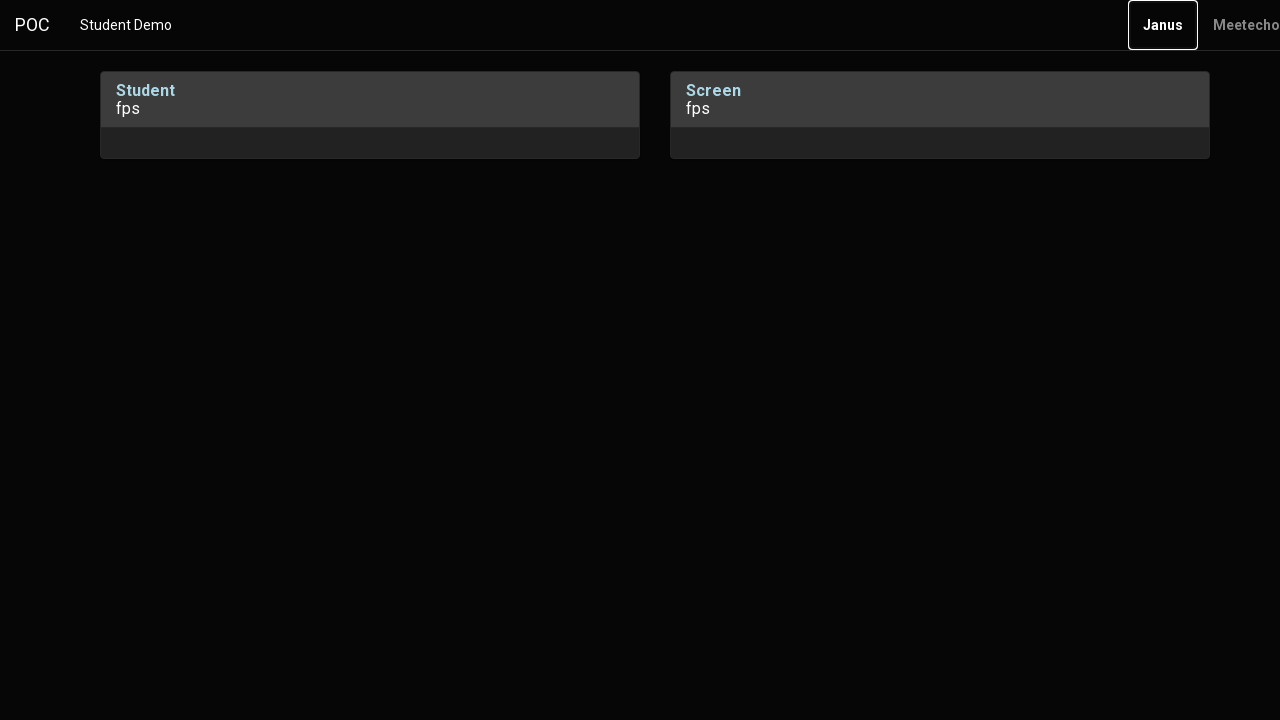

Waited 2 seconds after second Tab press
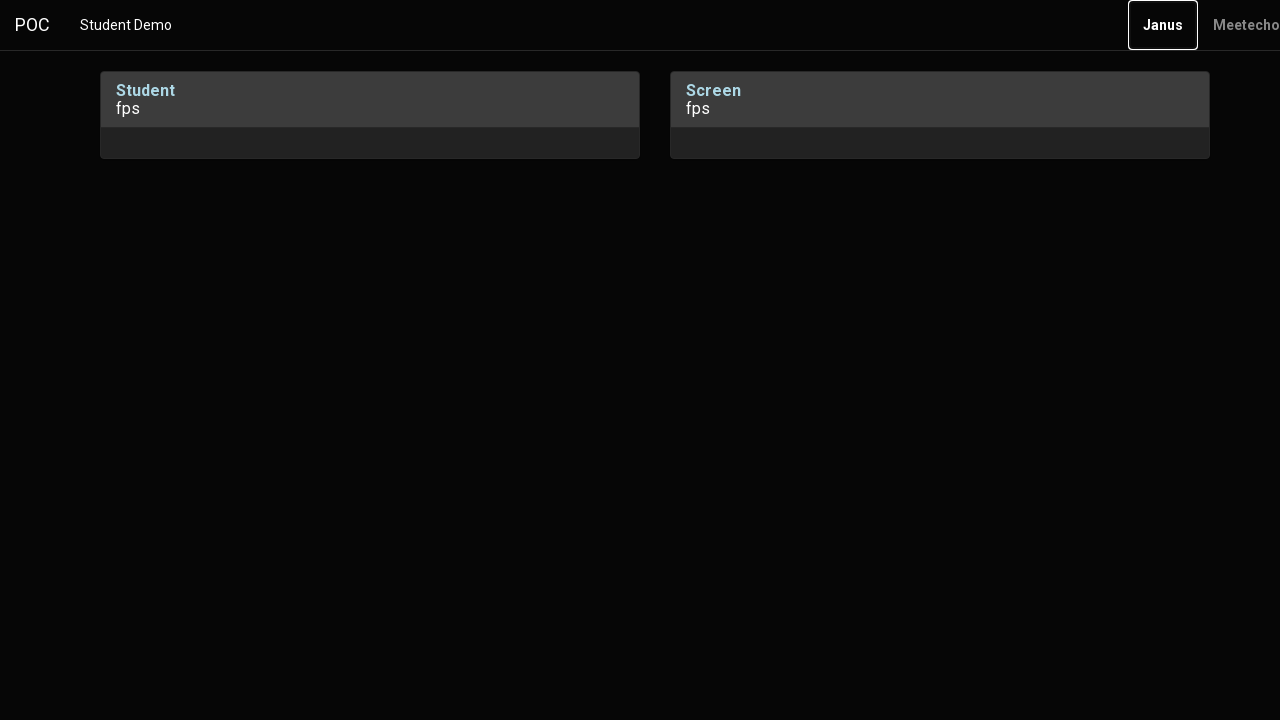

Pressed Enter to confirm final dialog
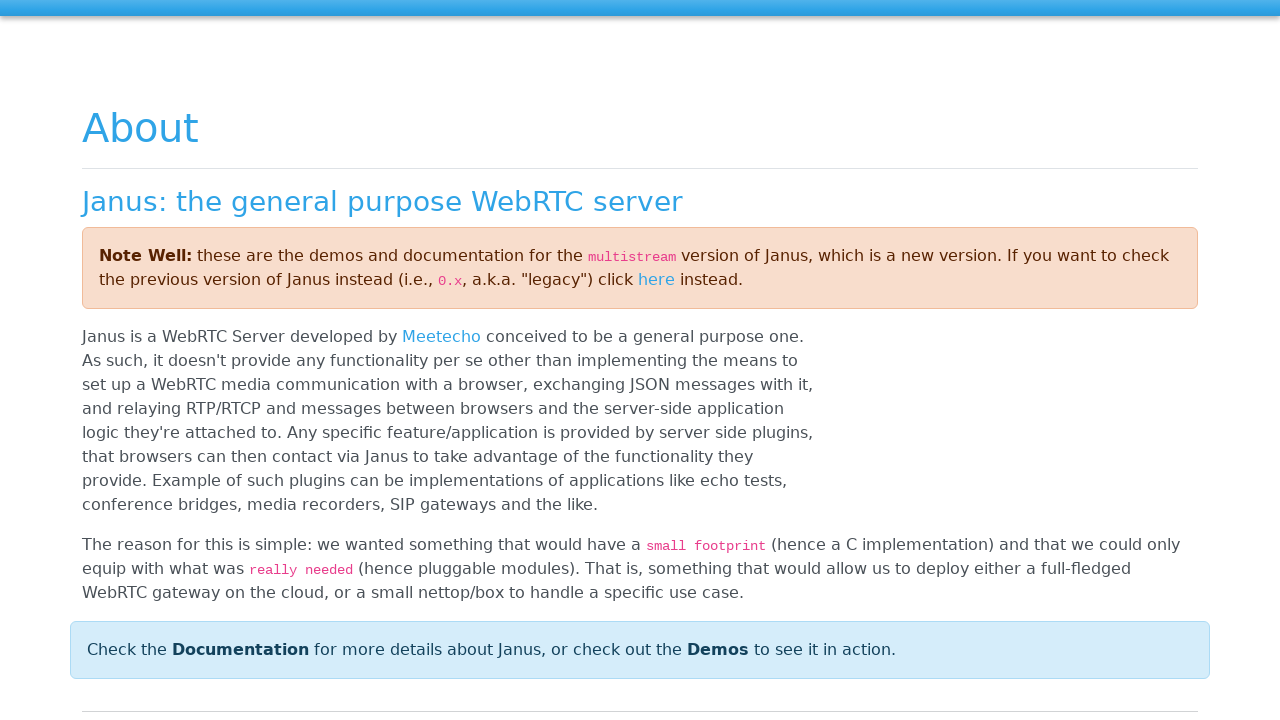

Waited 5 seconds for proctoring session to initialize
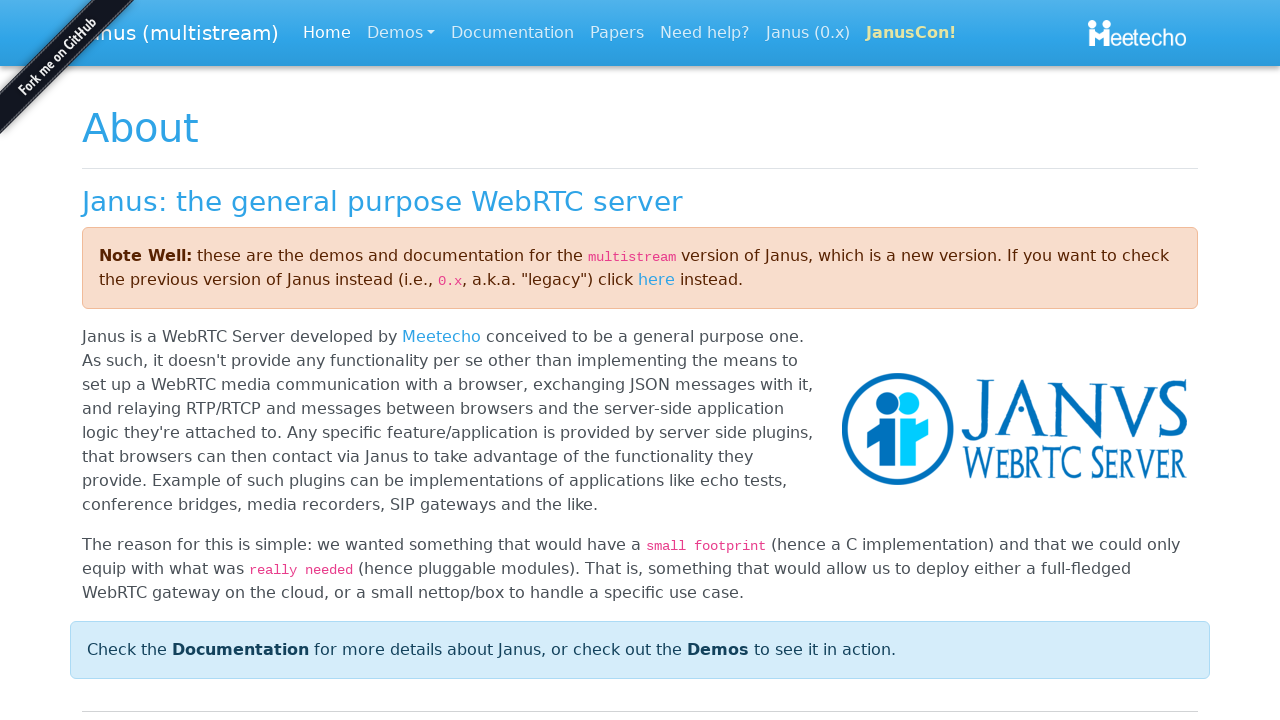

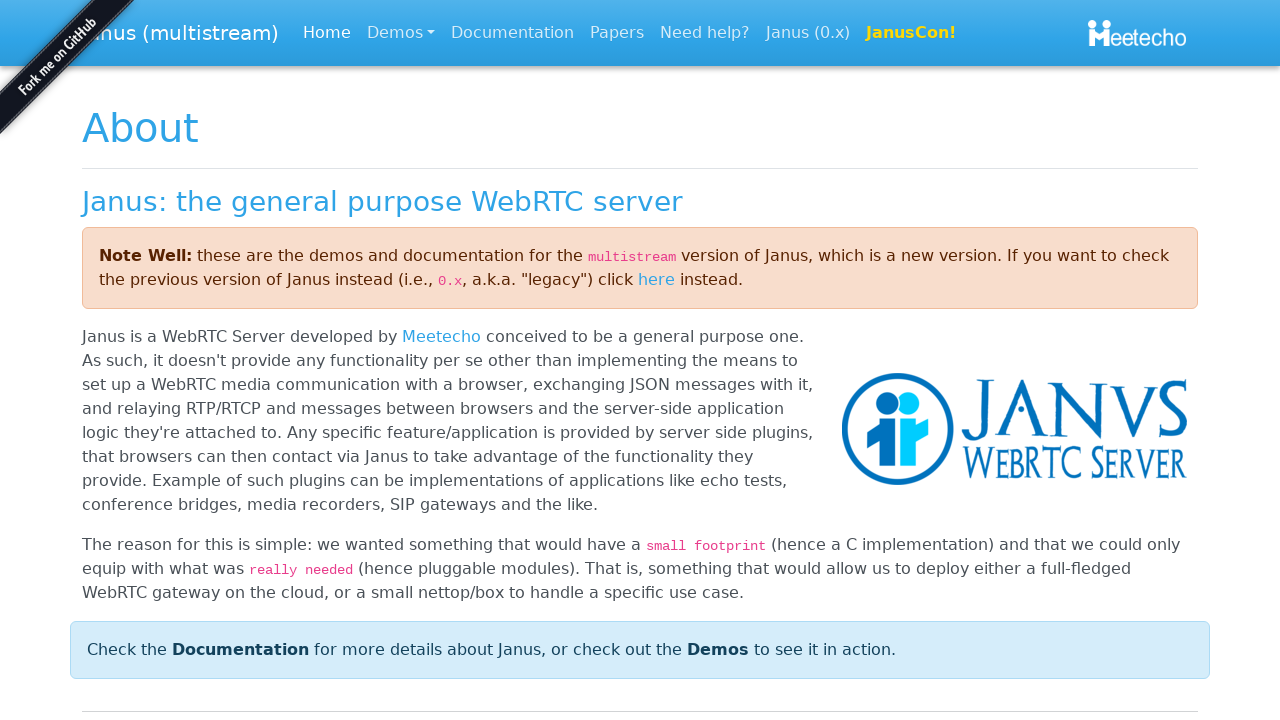